Tests keyboard navigation on a webpage by pressing TAB key 7 times to navigate through elements and then pressing ENTER to activate the focused element

Starting URL: https://the-internet.herokuapp.com/

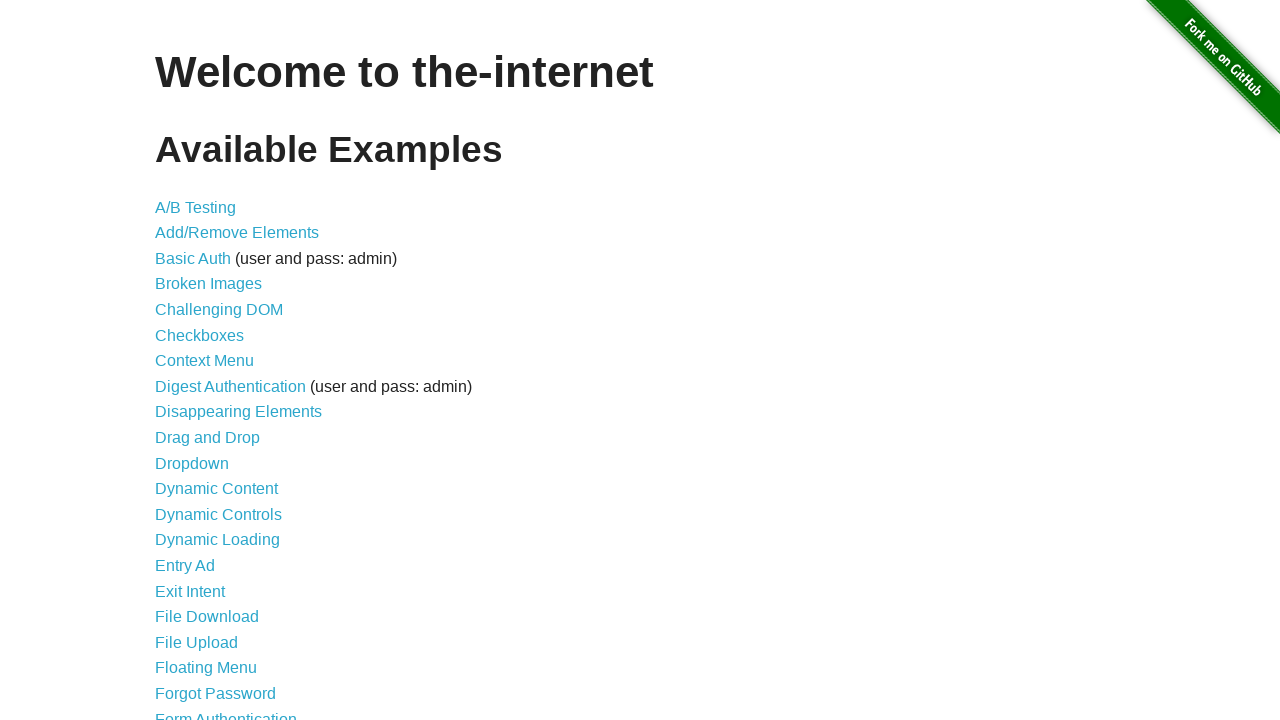

Pressed TAB key to navigate to next element (press 1 of 7)
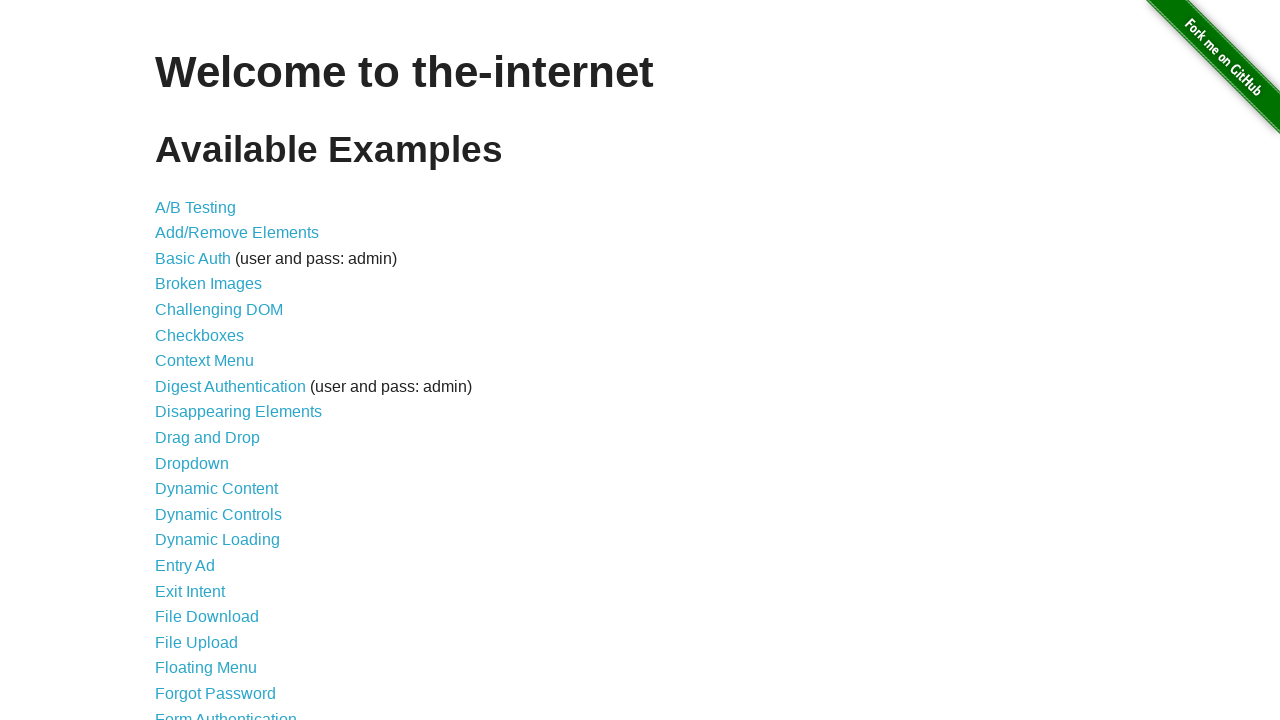

Pressed TAB key to navigate to next element (press 2 of 7)
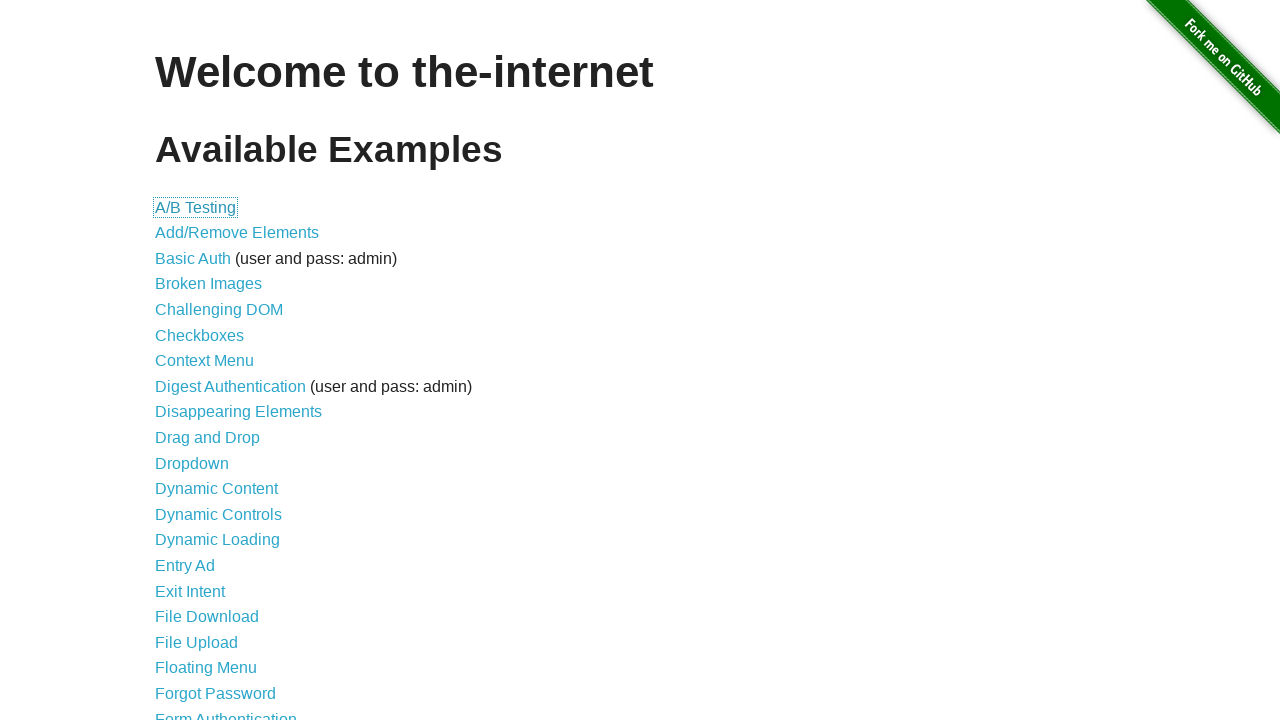

Pressed TAB key to navigate to next element (press 3 of 7)
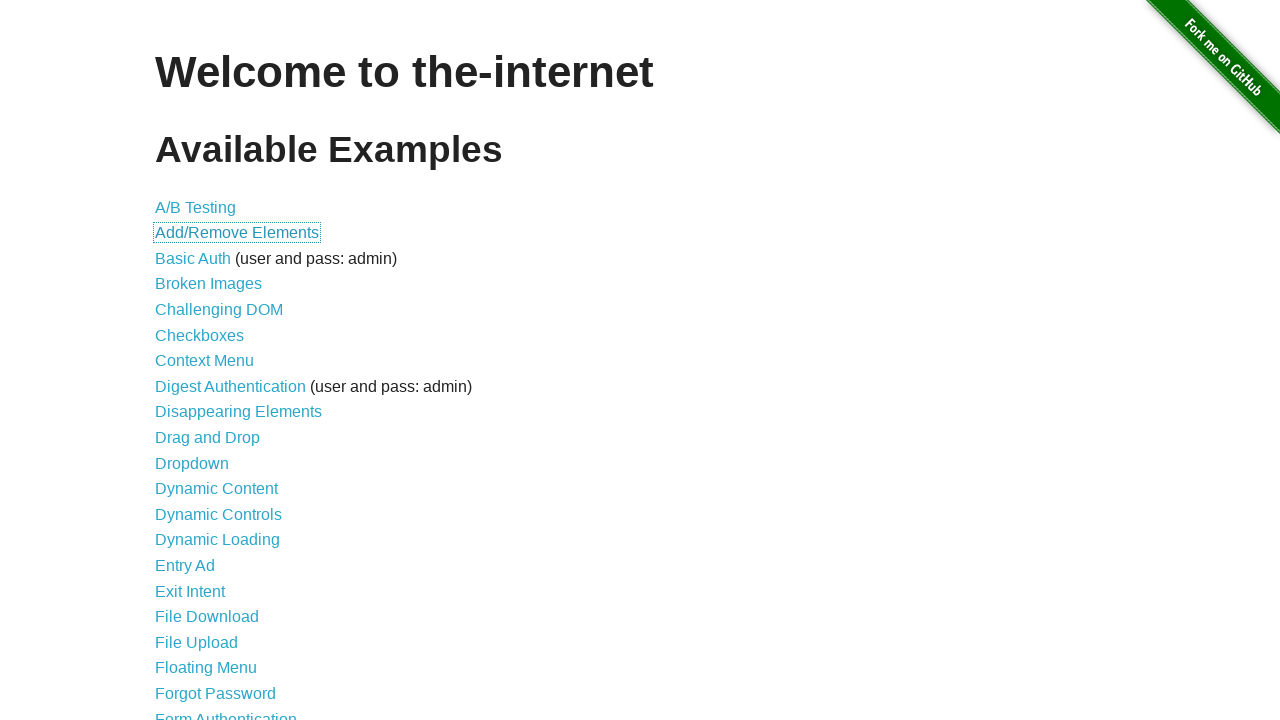

Pressed TAB key to navigate to next element (press 4 of 7)
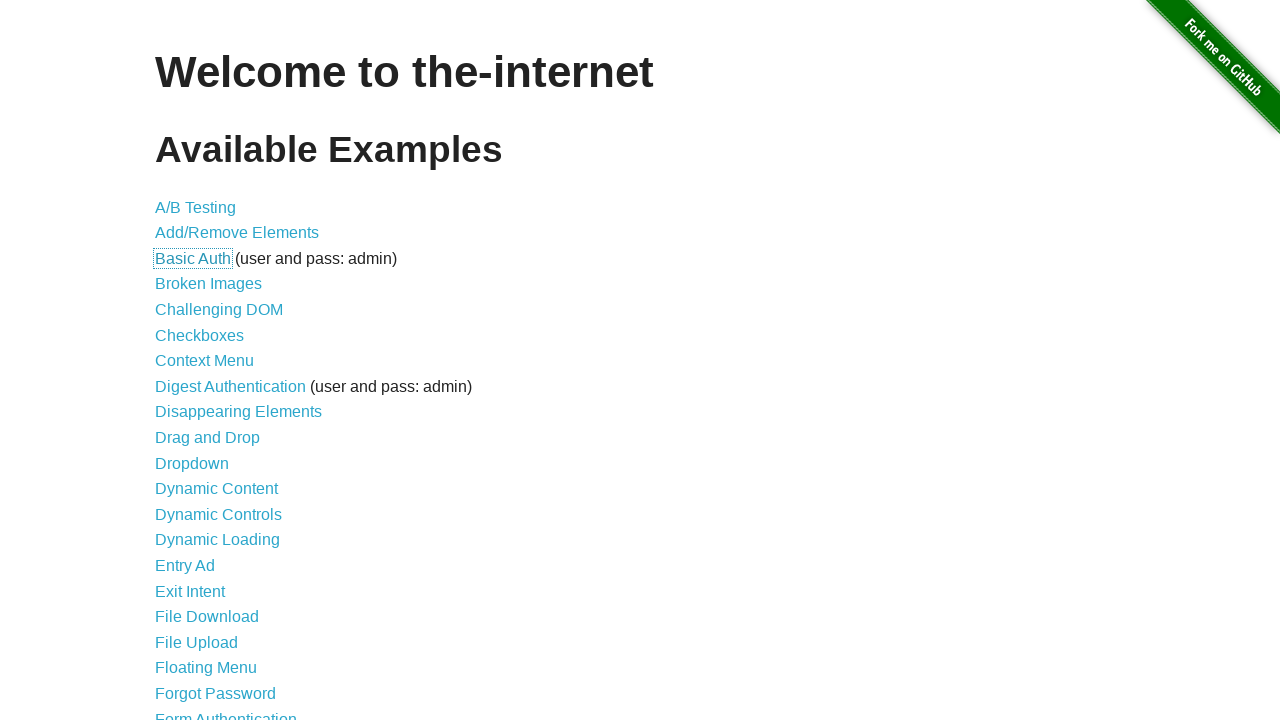

Pressed TAB key to navigate to next element (press 5 of 7)
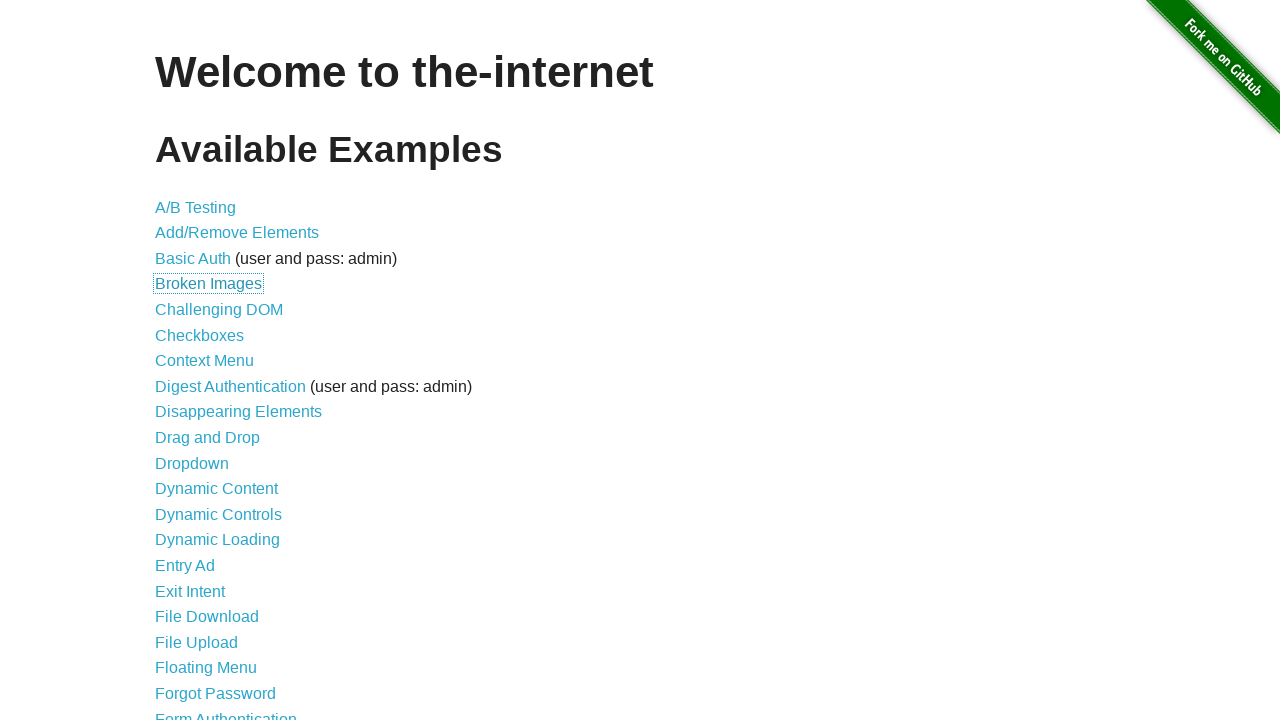

Pressed TAB key to navigate to next element (press 6 of 7)
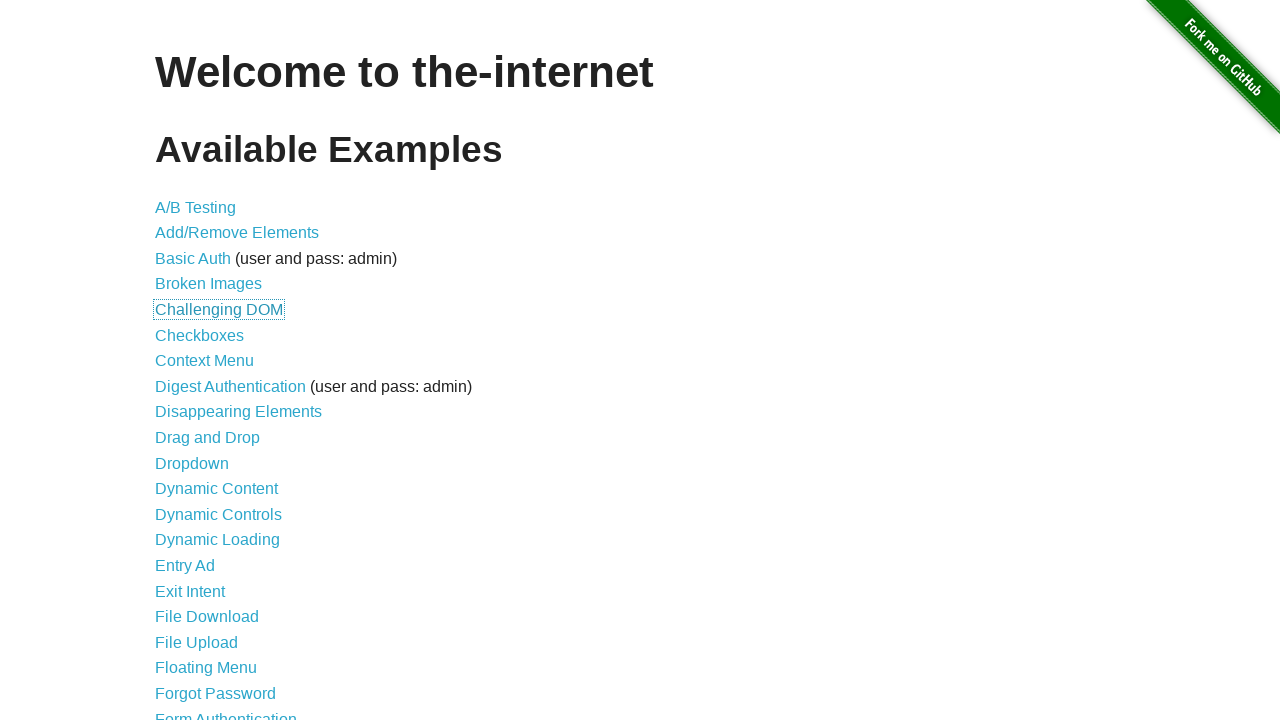

Pressed TAB key to navigate to next element (press 7 of 7)
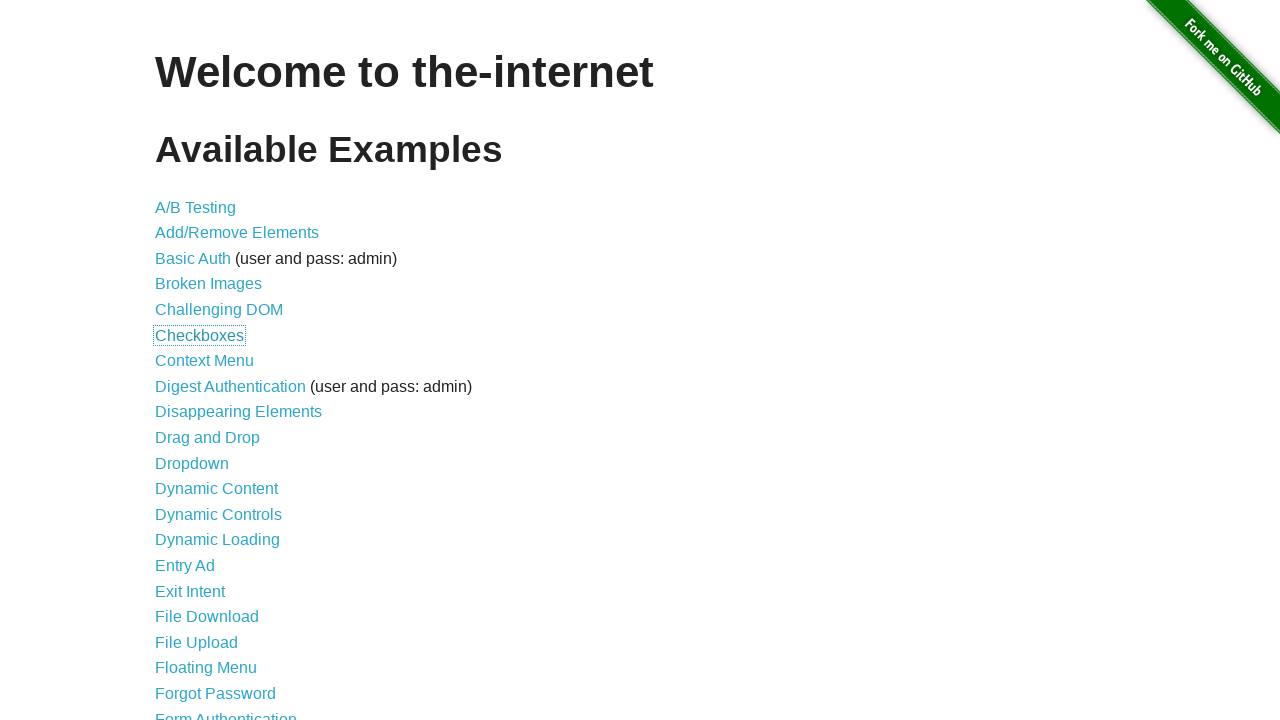

Pressed ENTER to activate the focused element
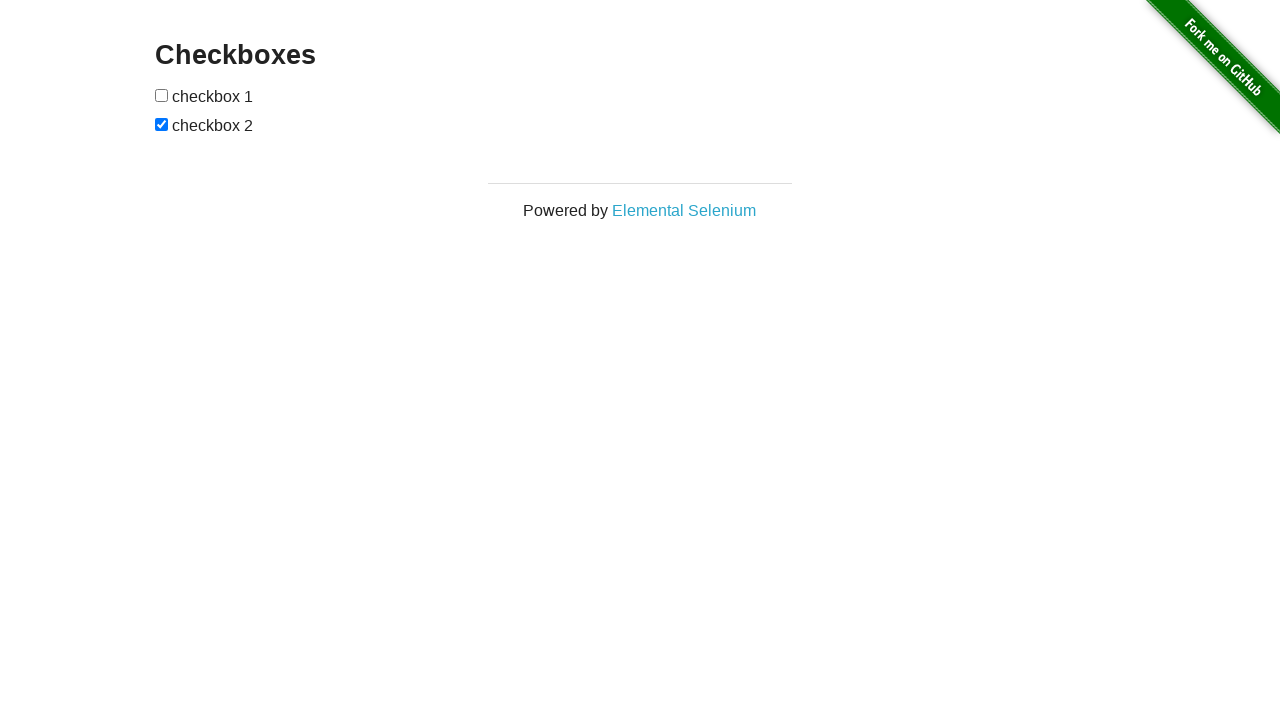

Page loaded and reached networkidle state
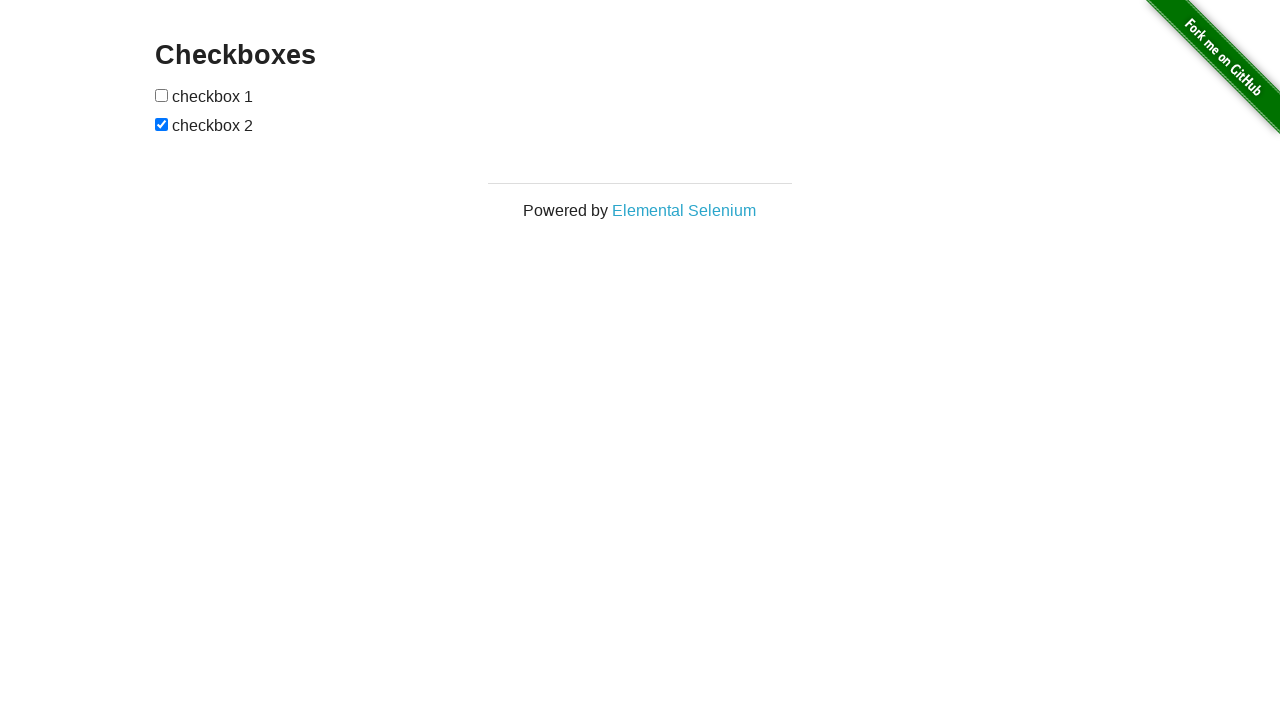

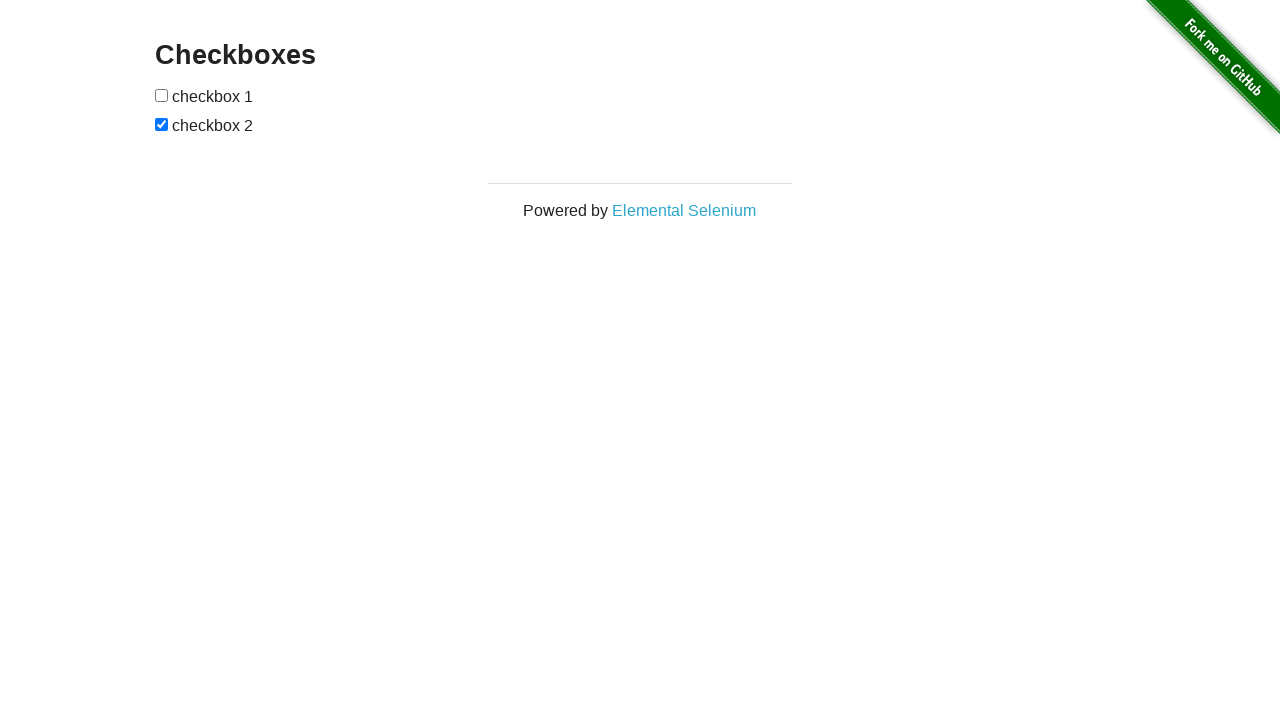